Tests flight search functionality by selecting origin and destination cities and verifying the reservation page loads

Starting URL: https://blazedemo.com

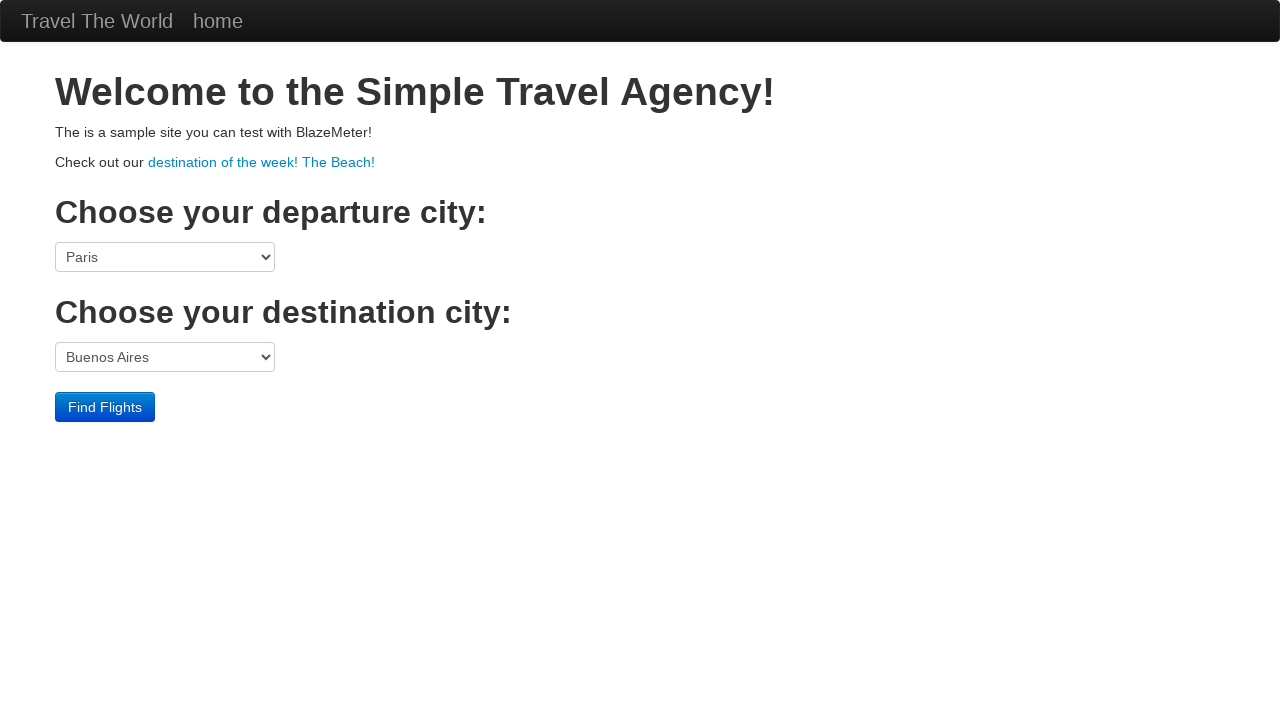

Selected Boston as origin city on select[name="fromPort"]
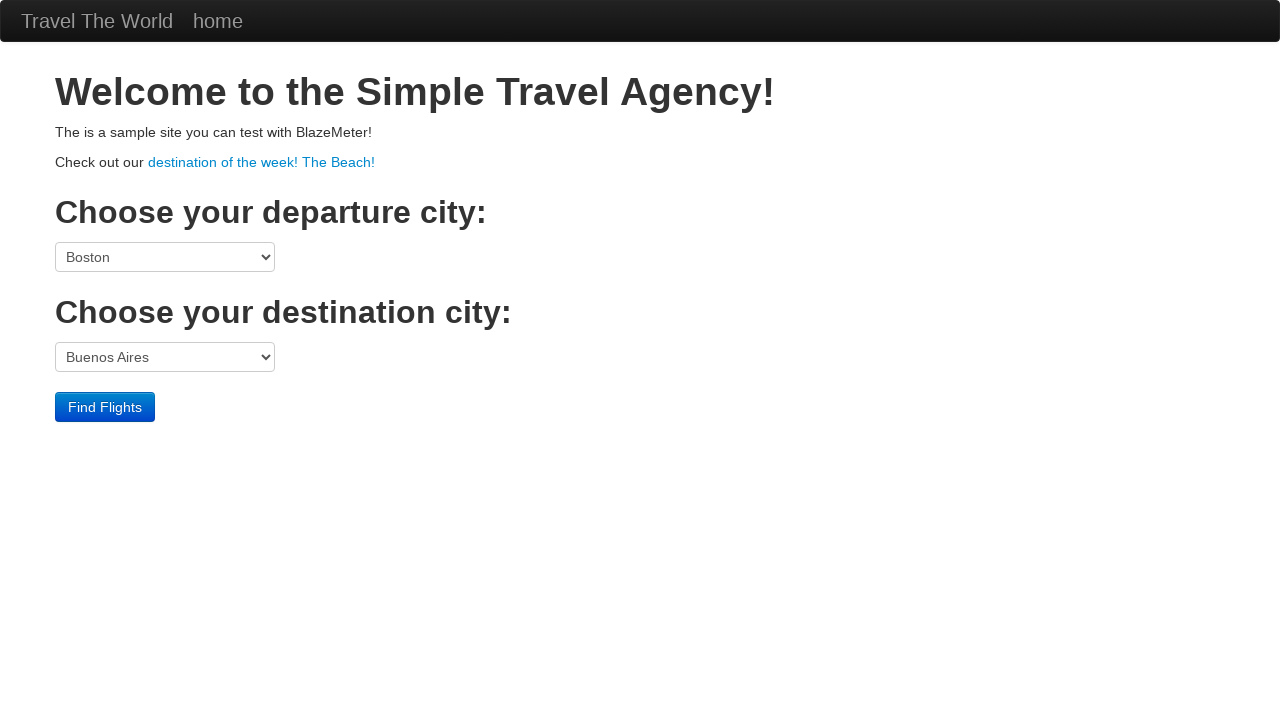

Selected London as destination city on select[name="toPort"]
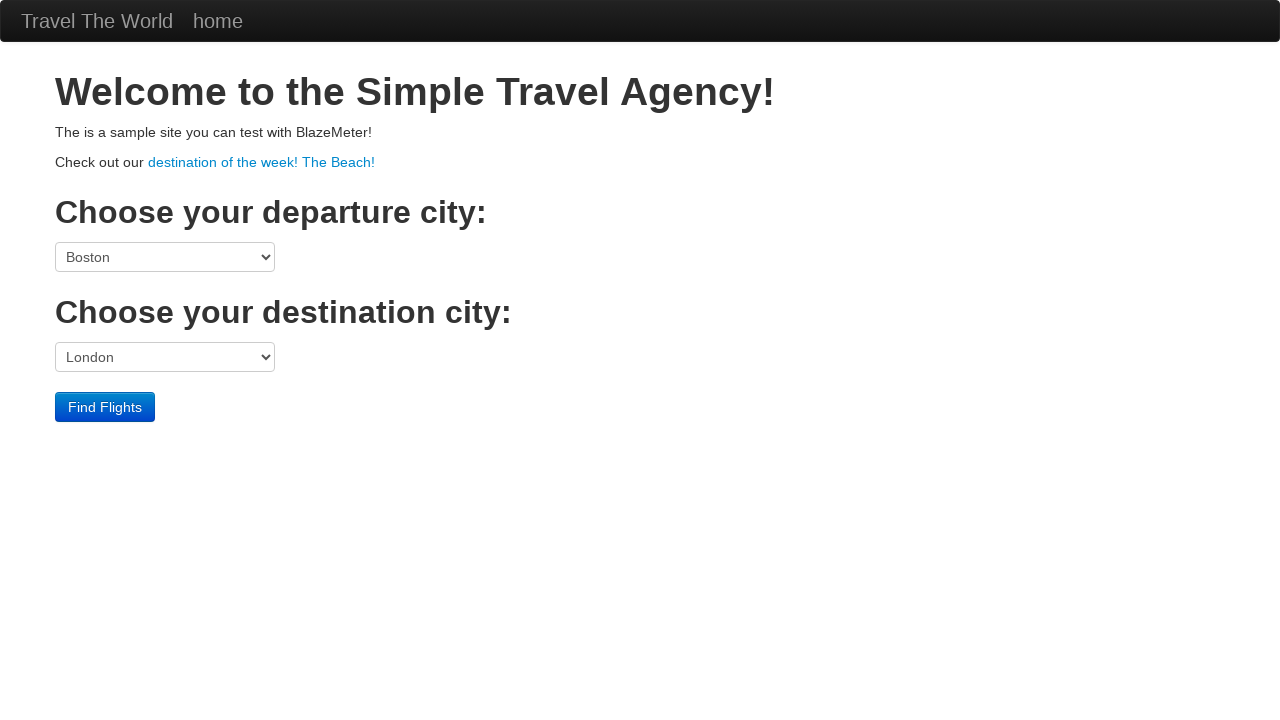

Clicked Find Flights button to search for flights at (105, 407) on input[type="submit"][value="Find Flights"]
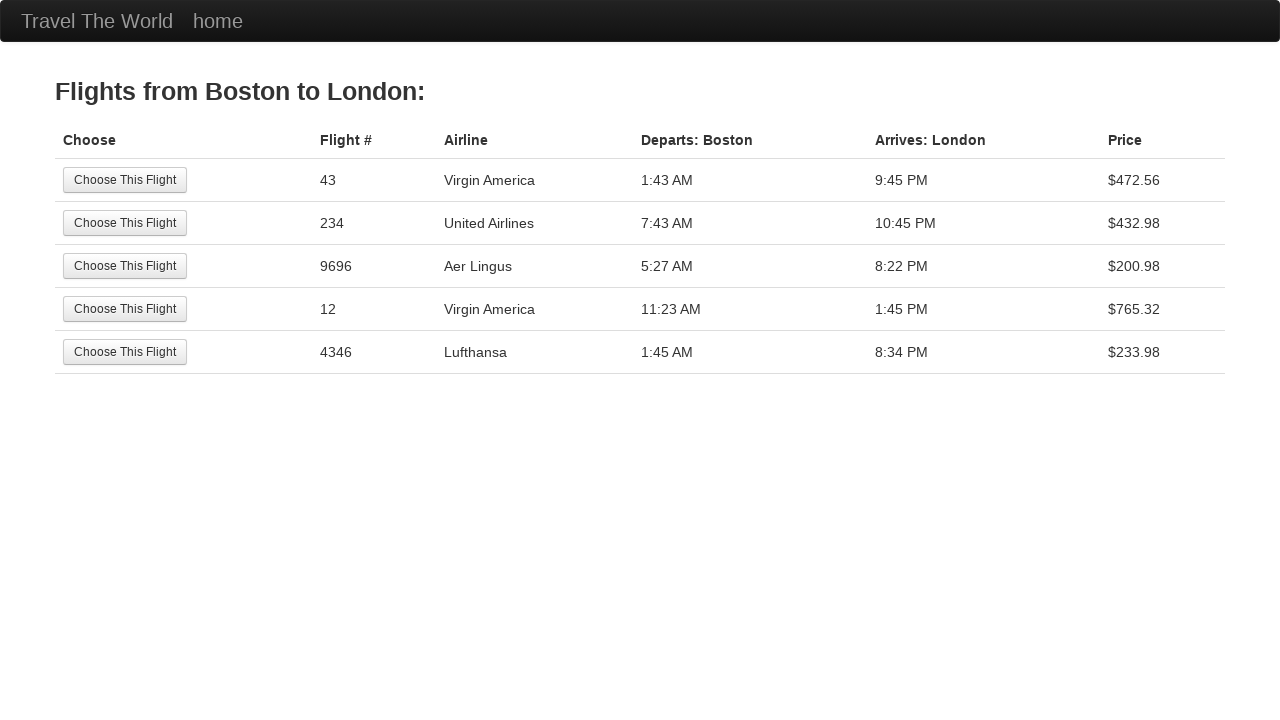

Reservation page loaded with flight options
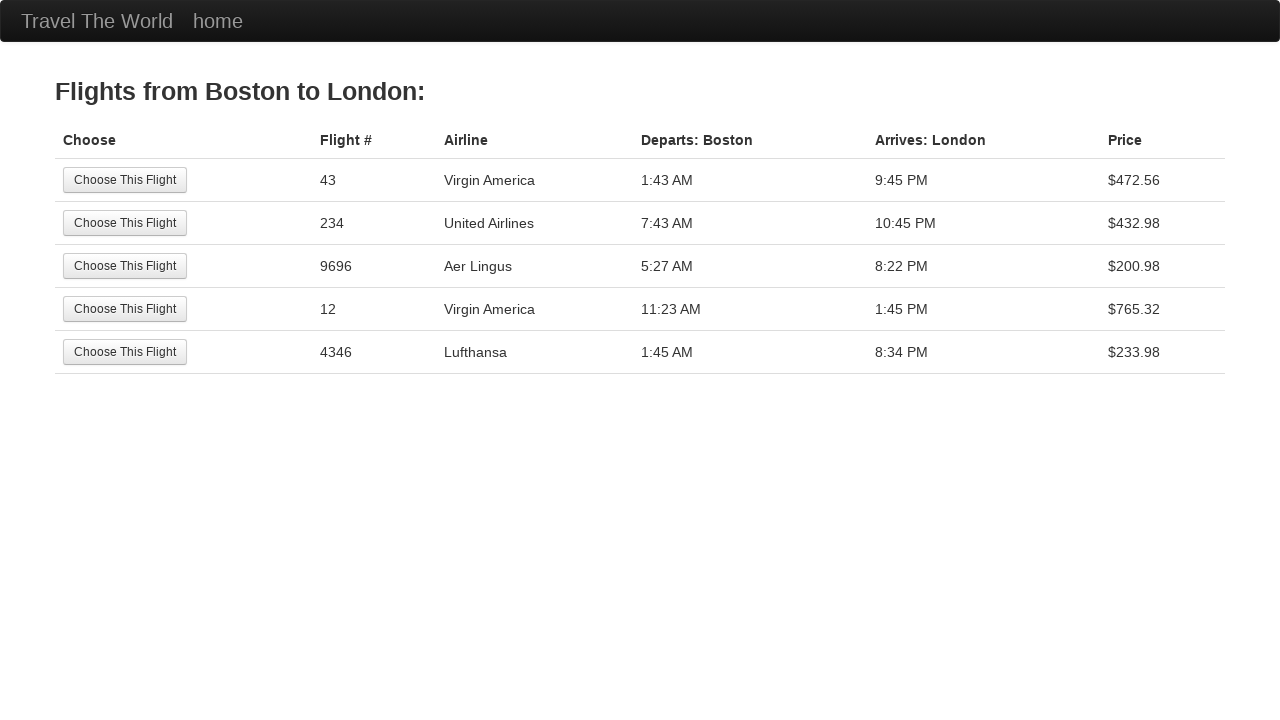

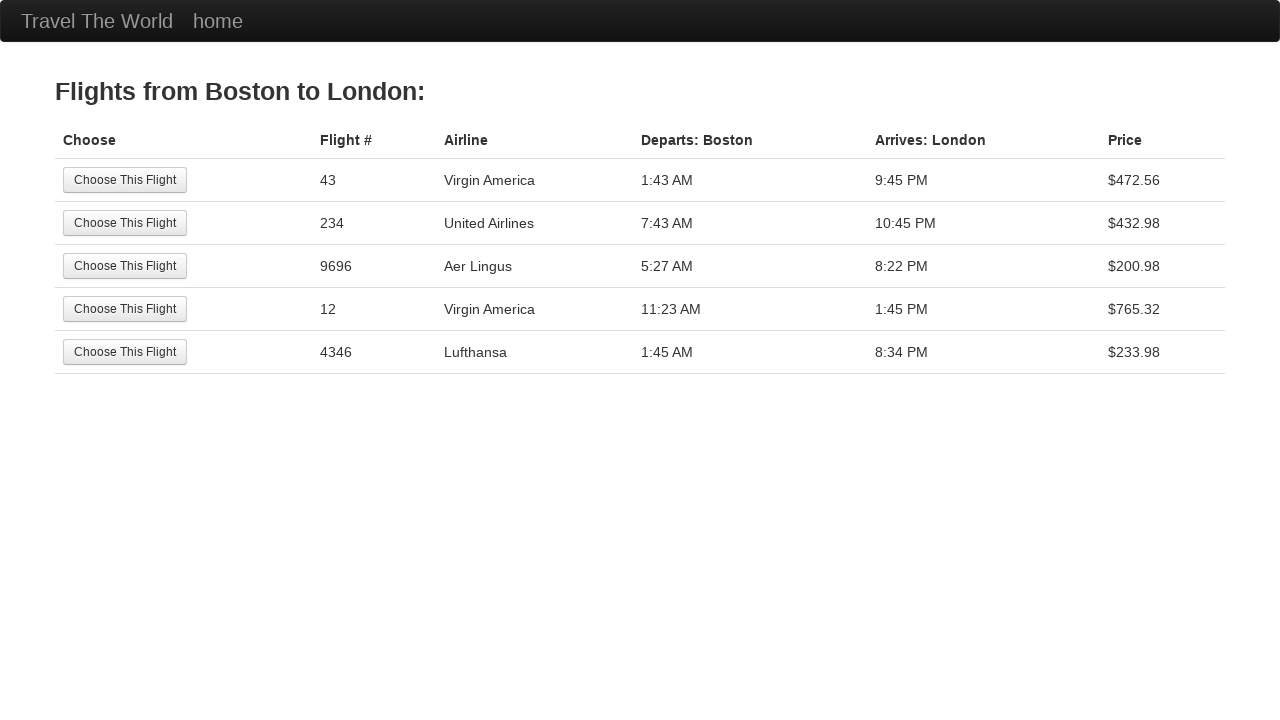